Navigates to an automation practice page and extracts text from a specific cell in a web table

Starting URL: https://rahulshettyacademy.com/AutomationPractice/

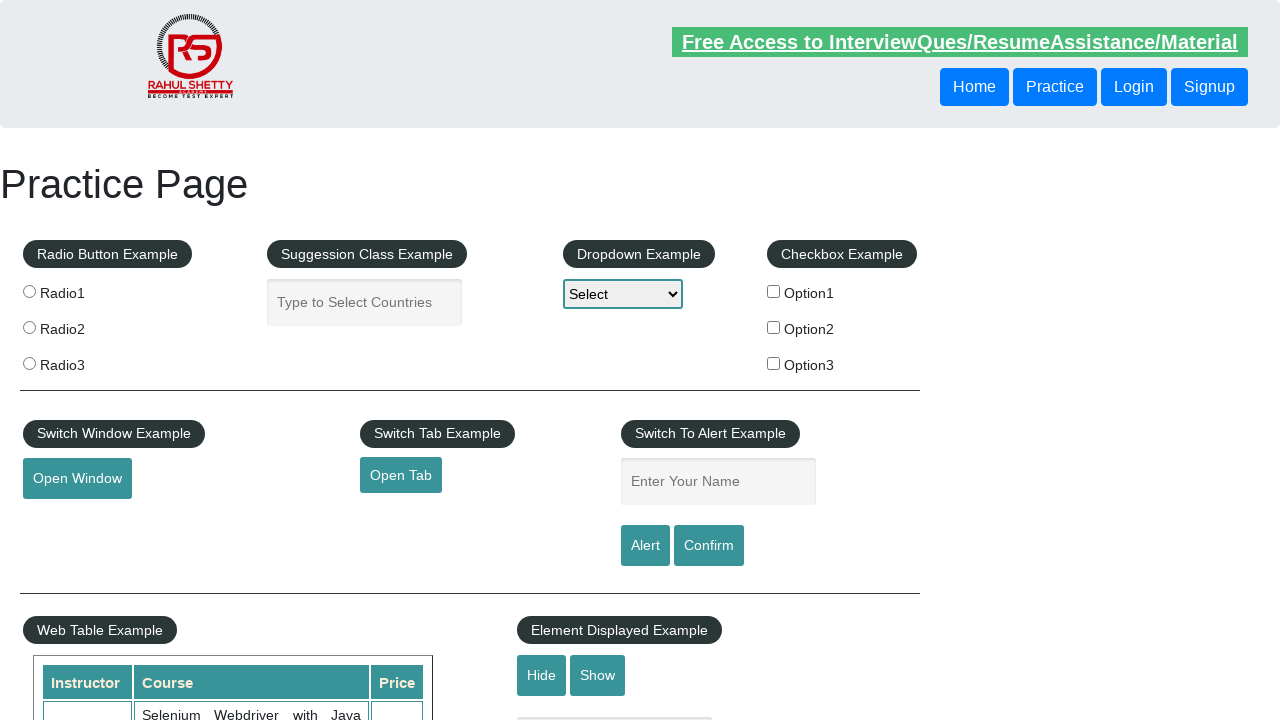

Navigated to automation practice page
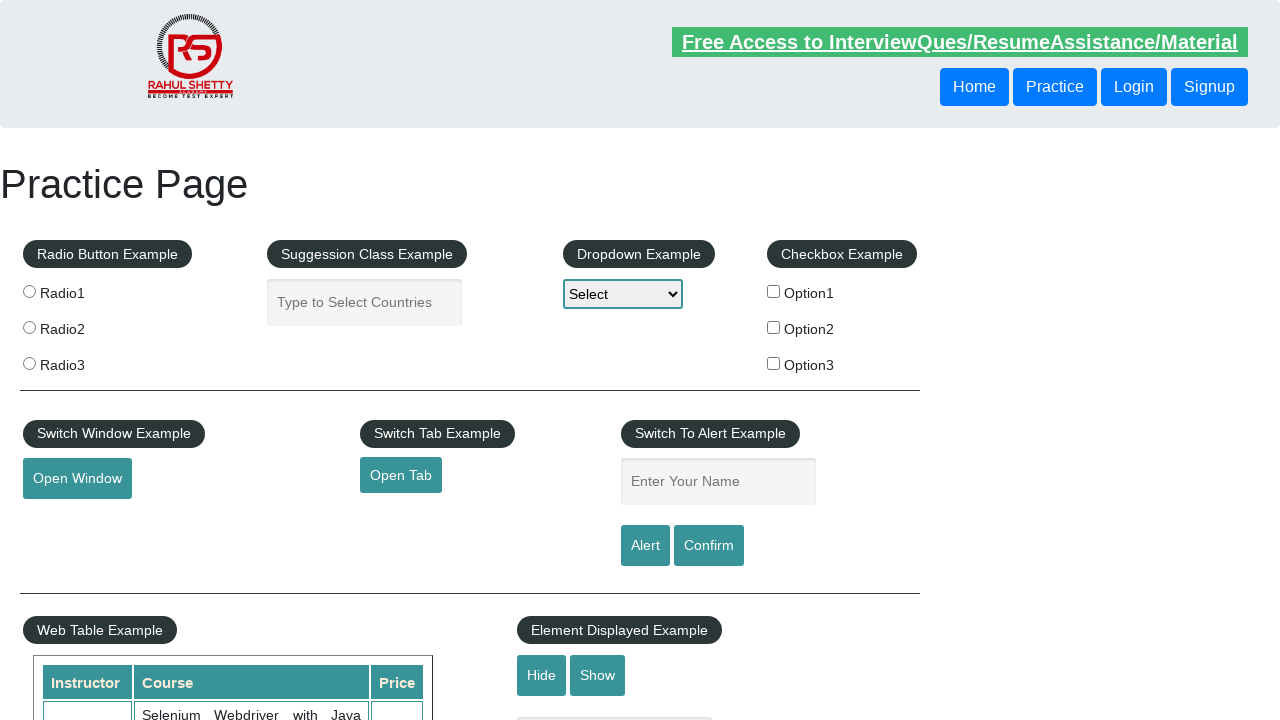

Extracted text from web table cell (row 11, column 2)
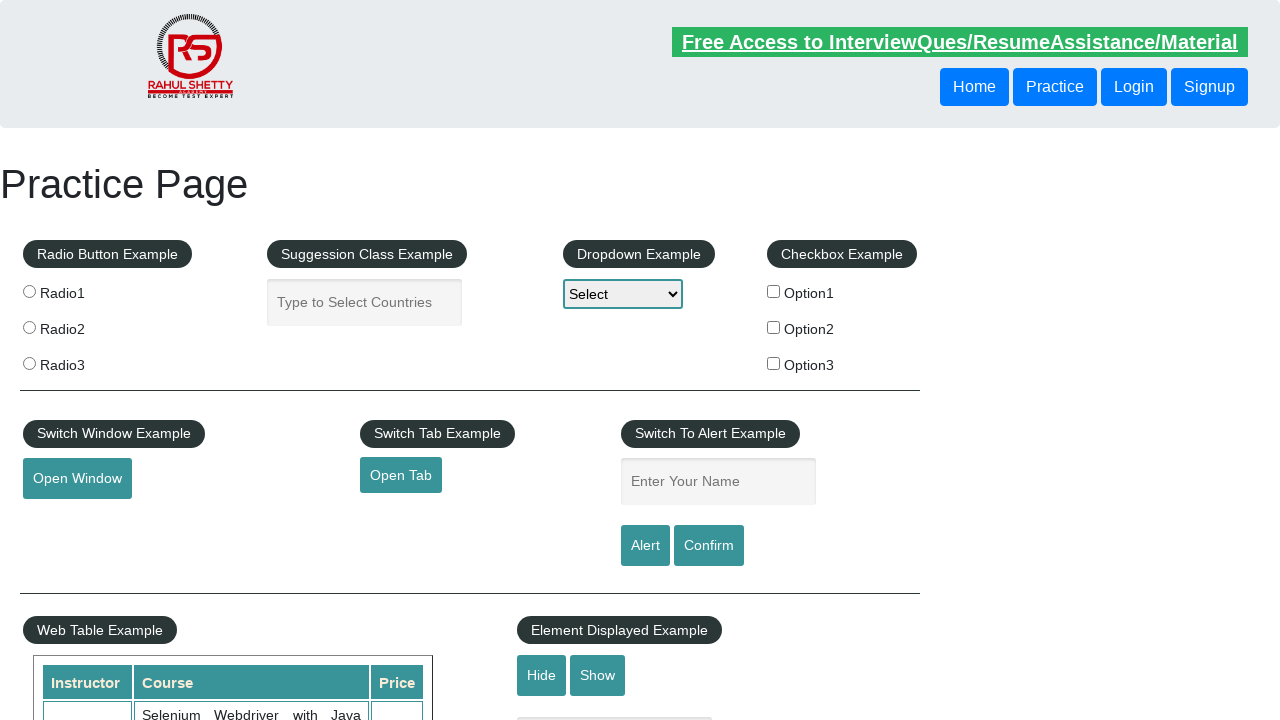

Printed extracted text: Write effective QA Resume that will turn to interview call
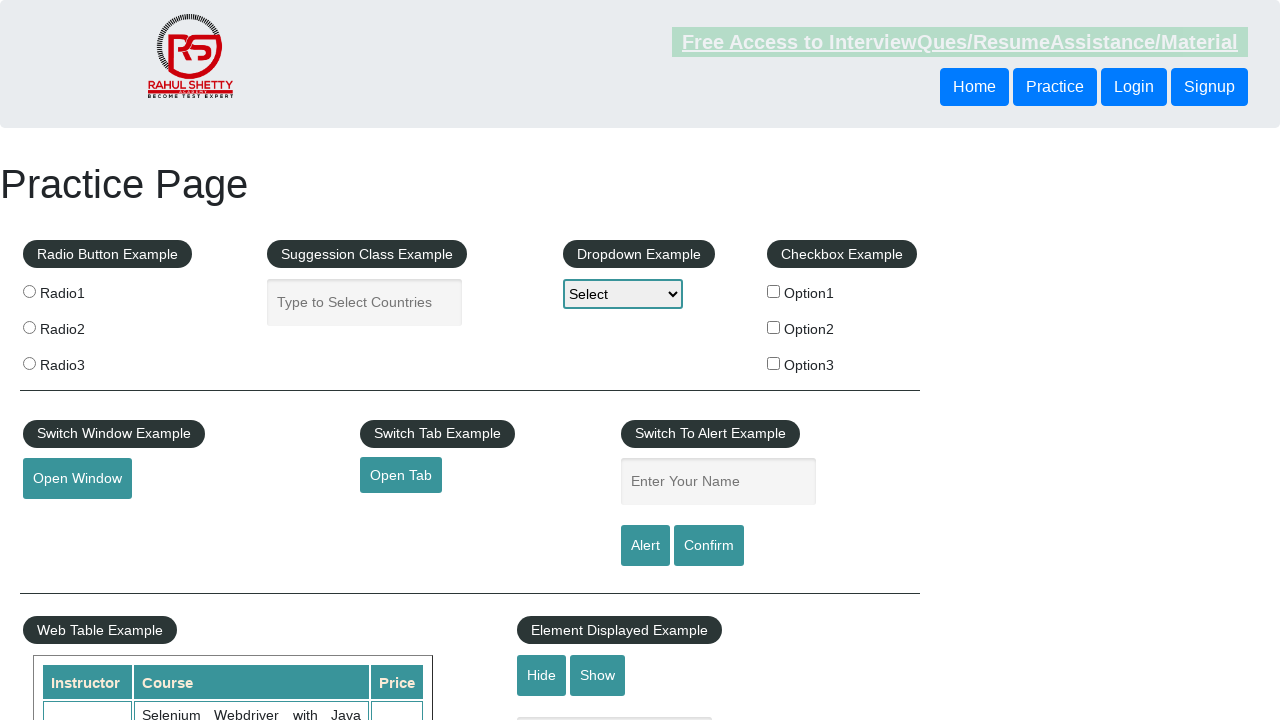

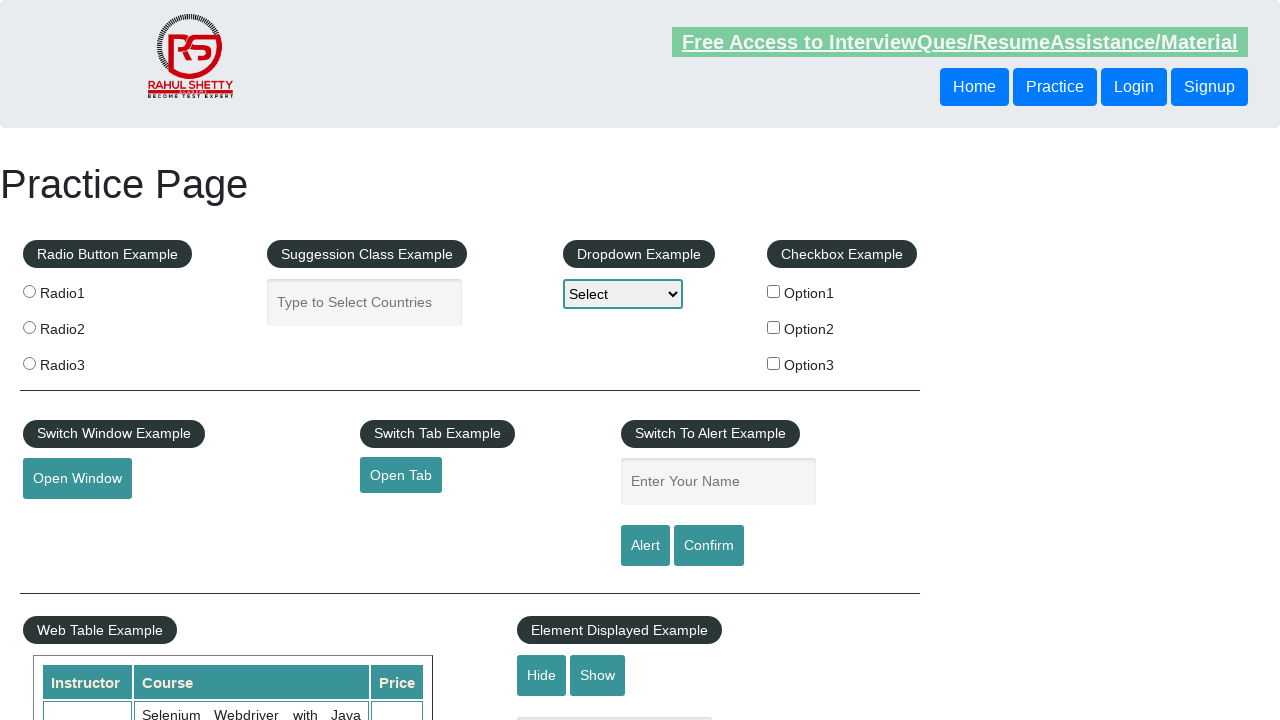